Navigates to wisequarter.com and verifies that the page title contains "Wise Quarter"

Starting URL: https://wisequarter.com

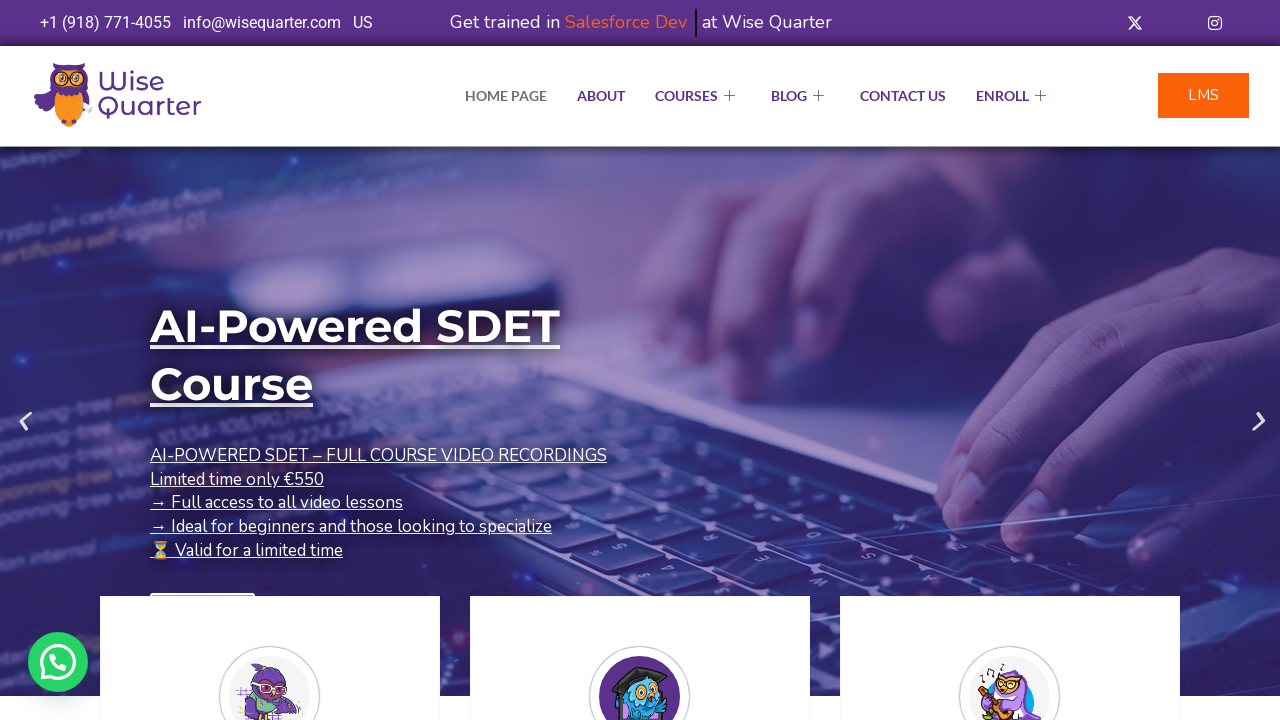

Waited for page to load completely
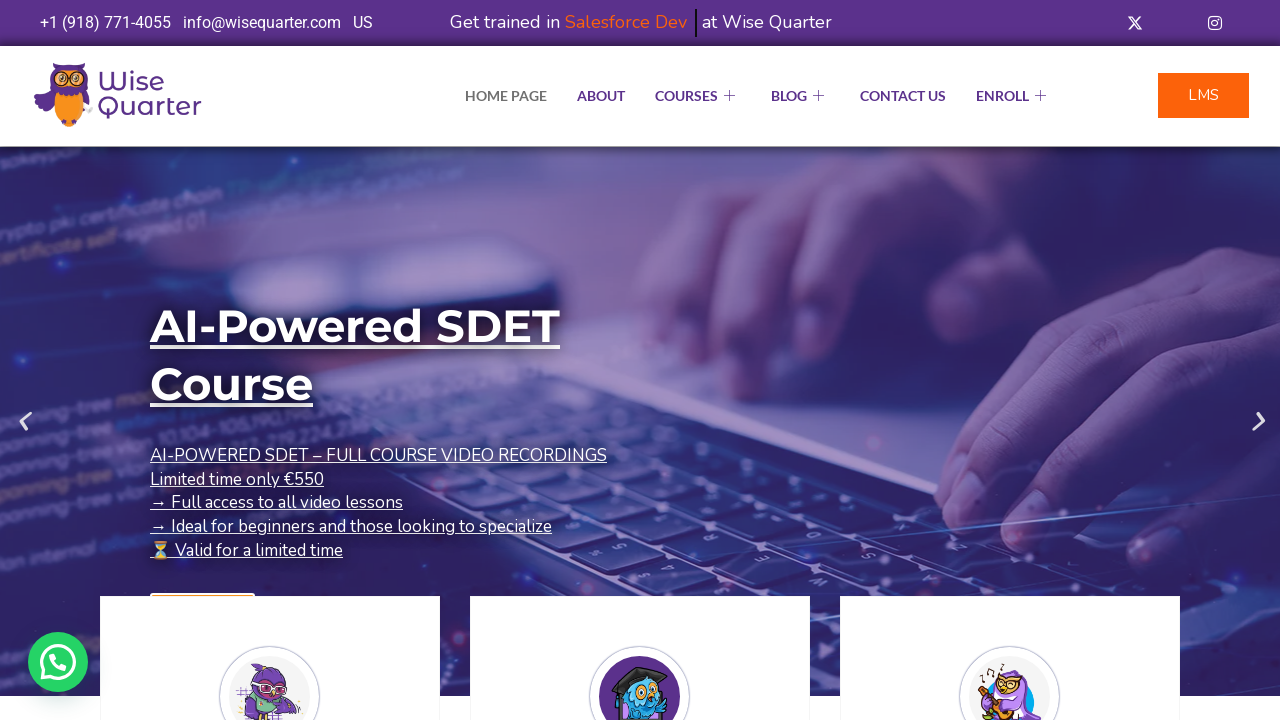

Retrieved page title: 'IT Bootcamp Courses, Online Classes - Wise Quarter Course'
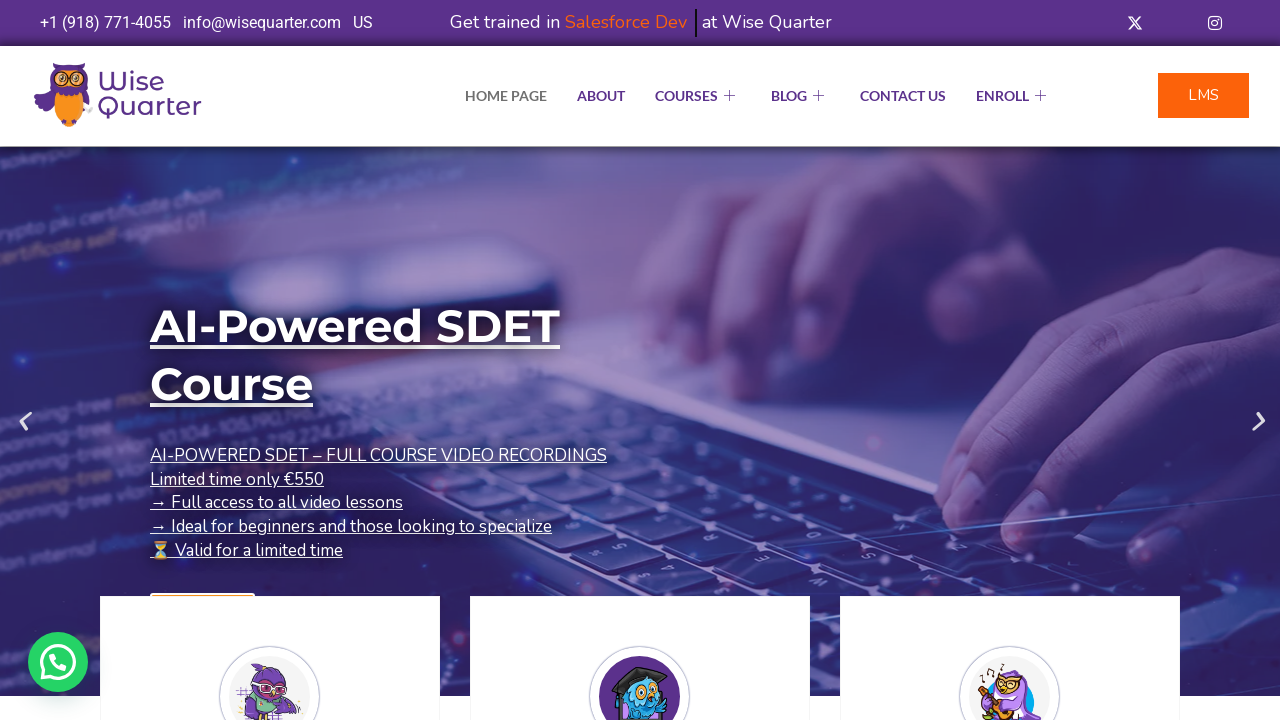

Verified page title contains 'Wise Quarter'
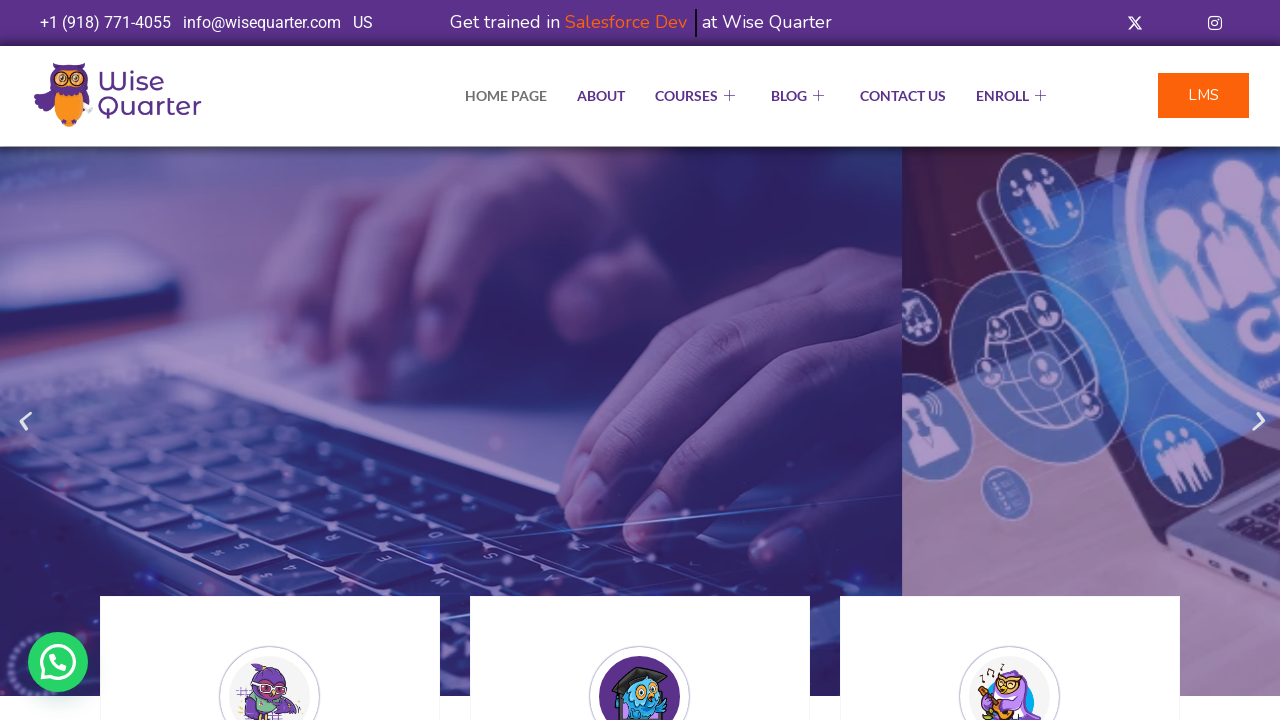

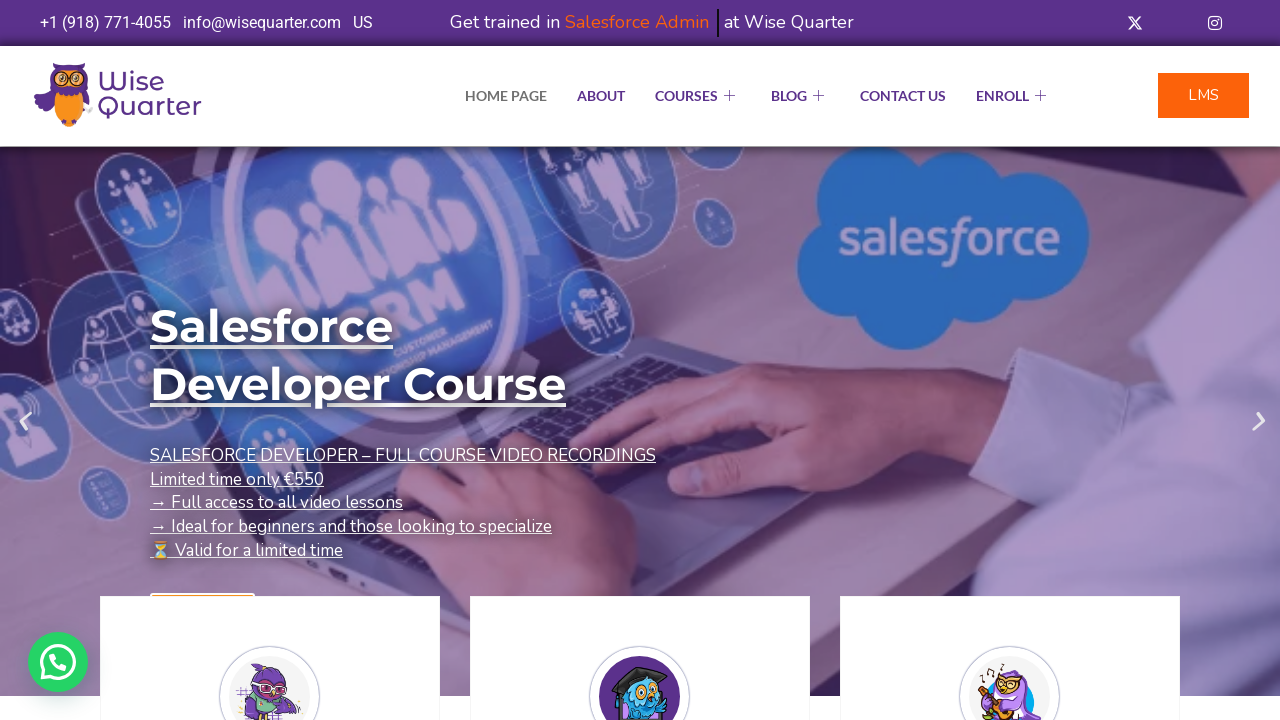